Tests file download functionality by clicking a download link and verifying that a file is downloaded successfully to the system.

Starting URL: http://the-internet.herokuapp.com/download

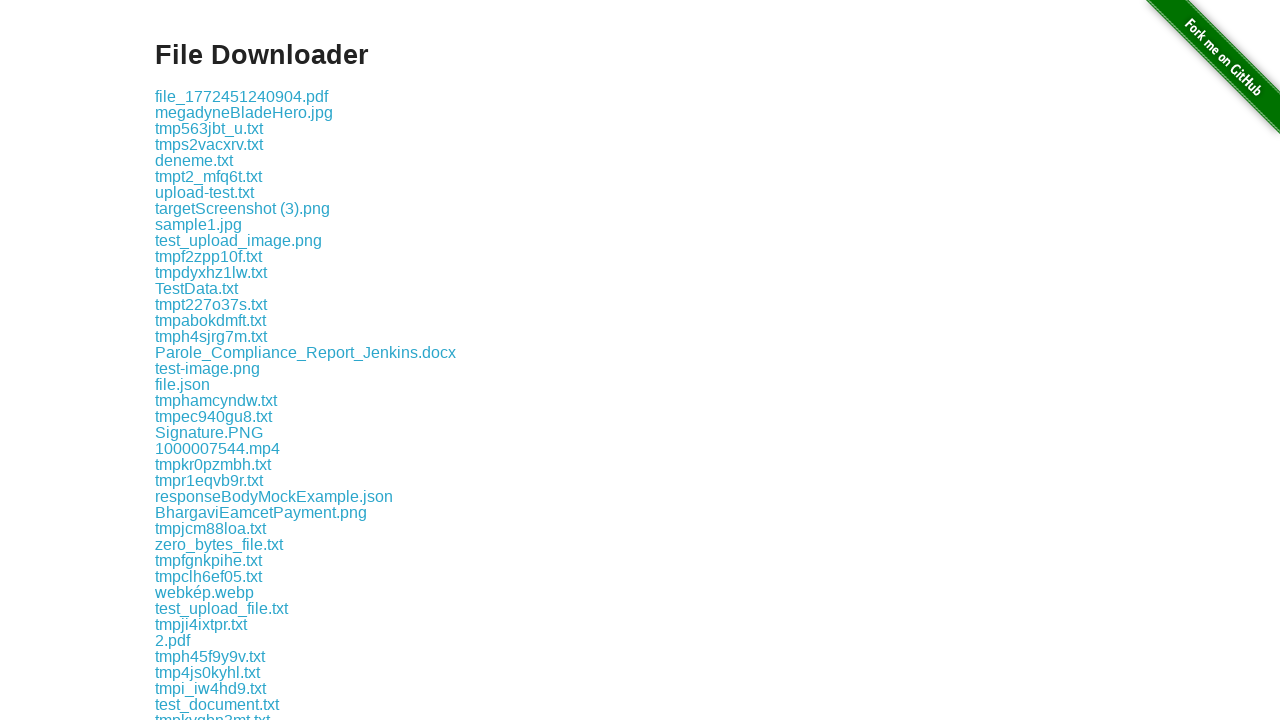

Download link selector loaded on the page
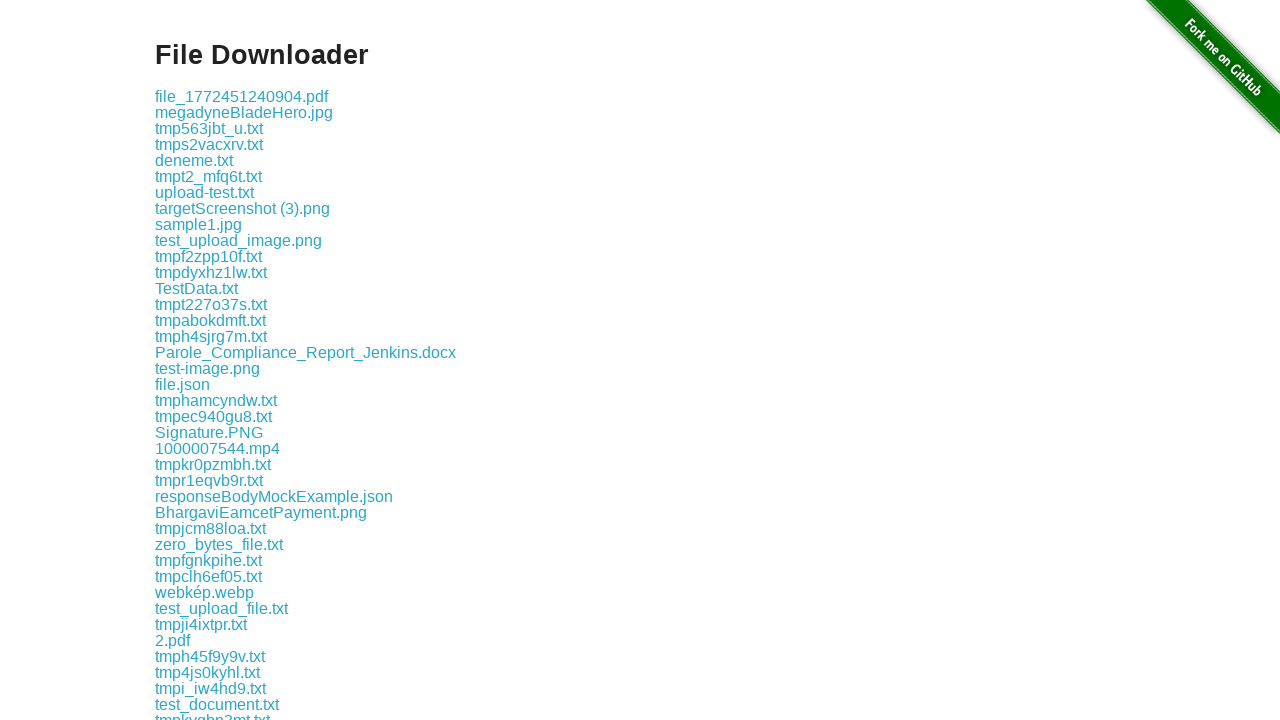

Clicked download link and download started at (242, 96) on .example a
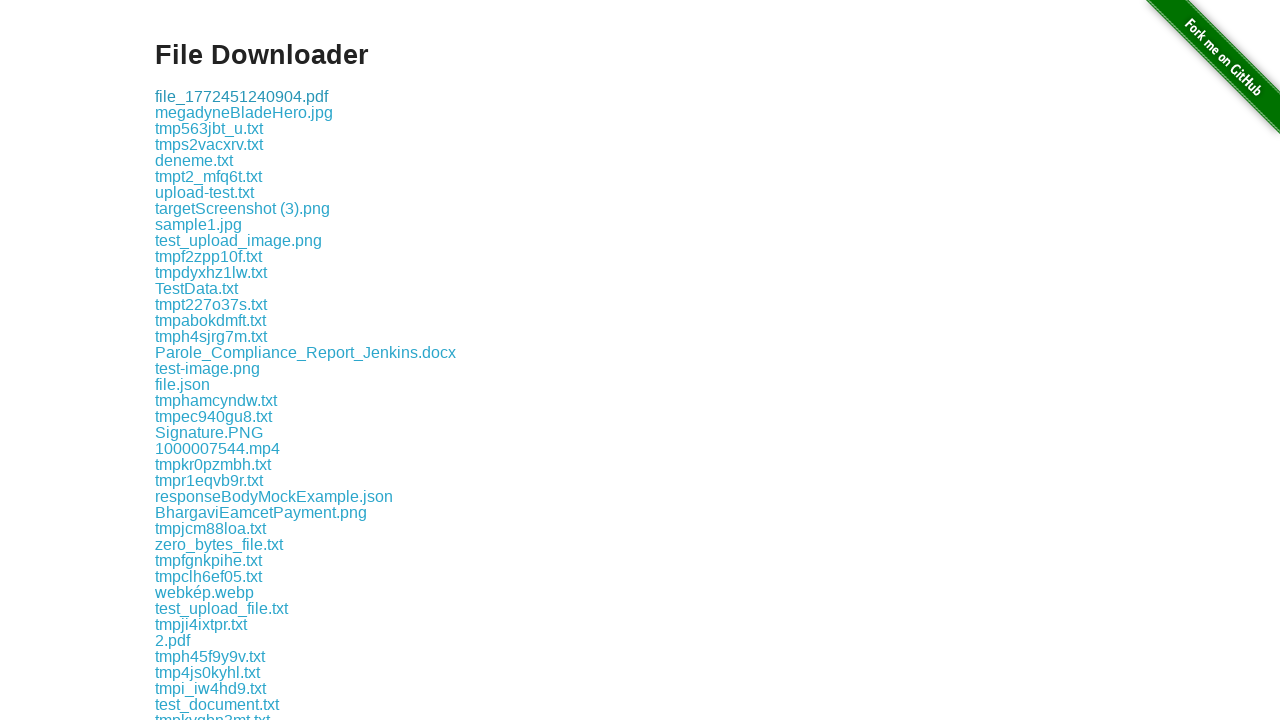

Retrieved download object from download event
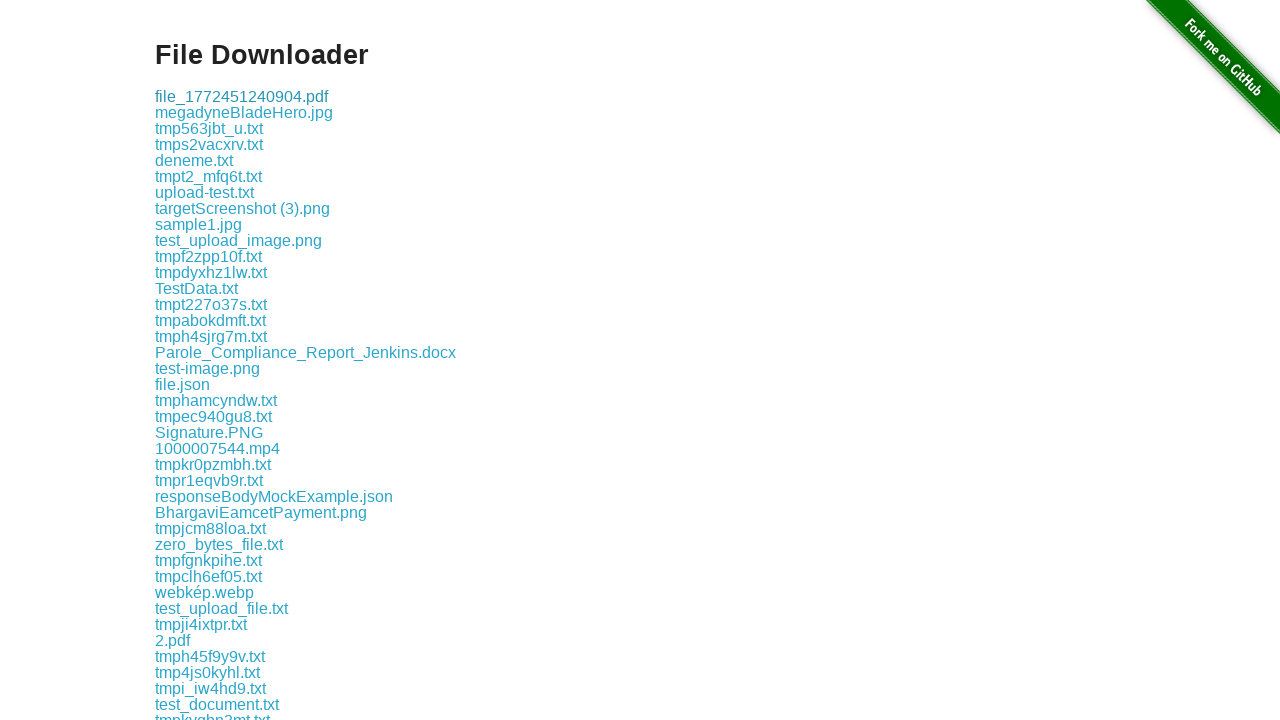

Retrieved file path of downloaded file
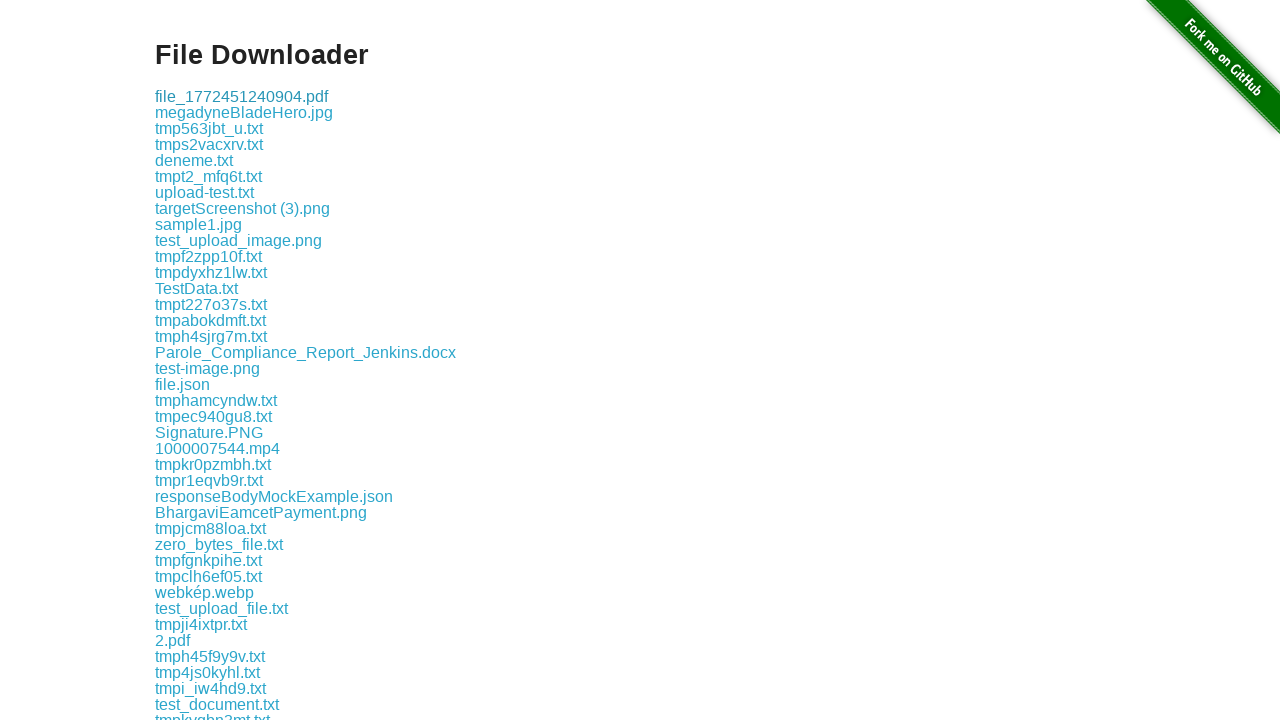

Verified download completed successfully with no errors
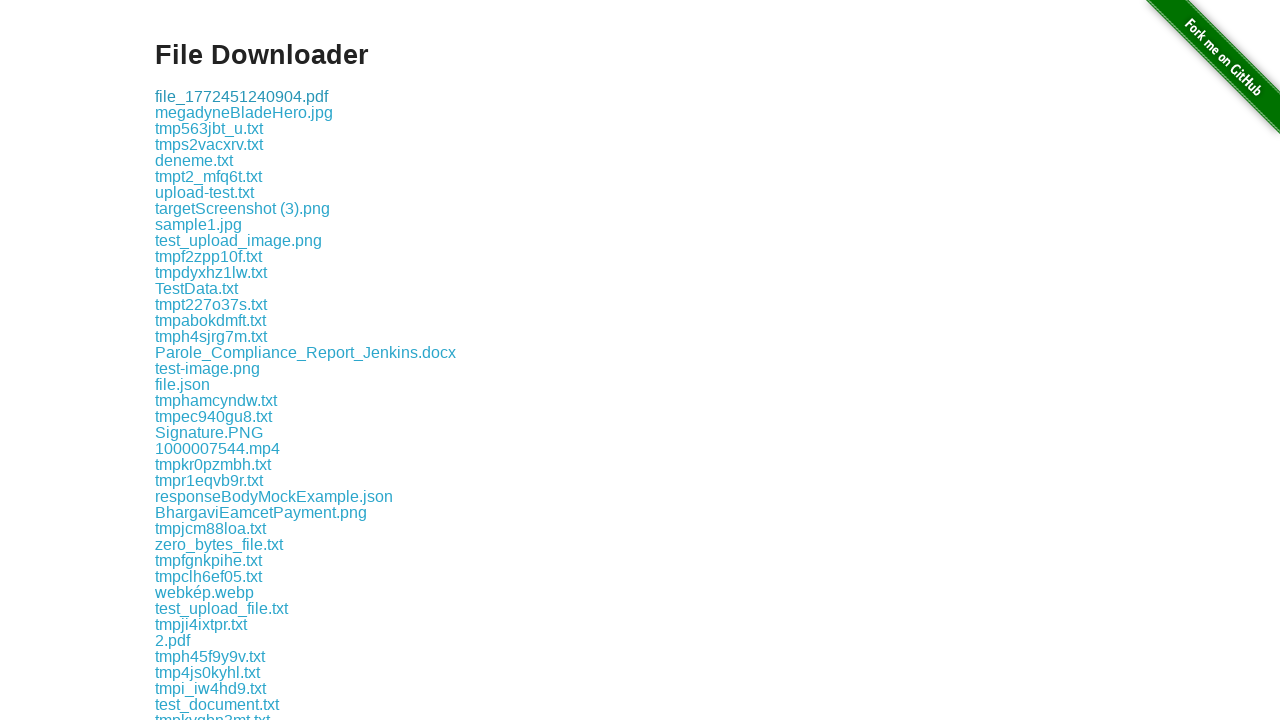

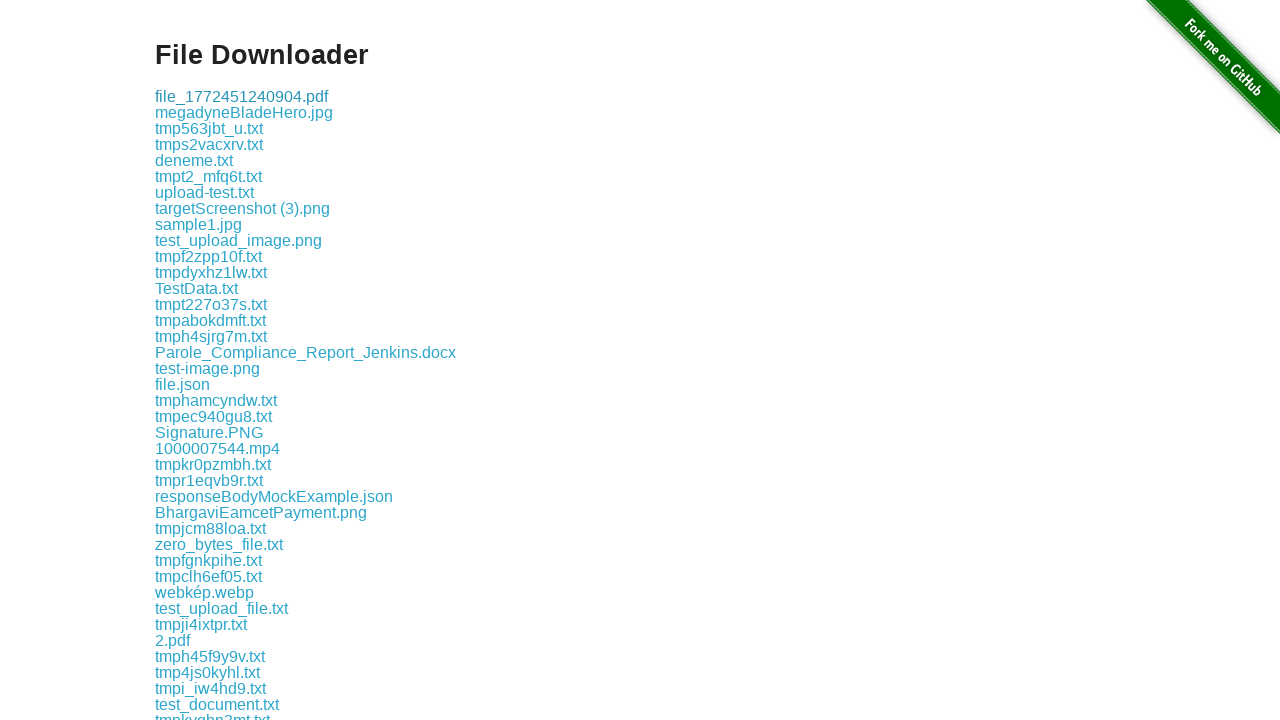